Tests nested mouse hover functionality by navigating through multi-level menu items

Starting URL: https://demoqa.com/menu/

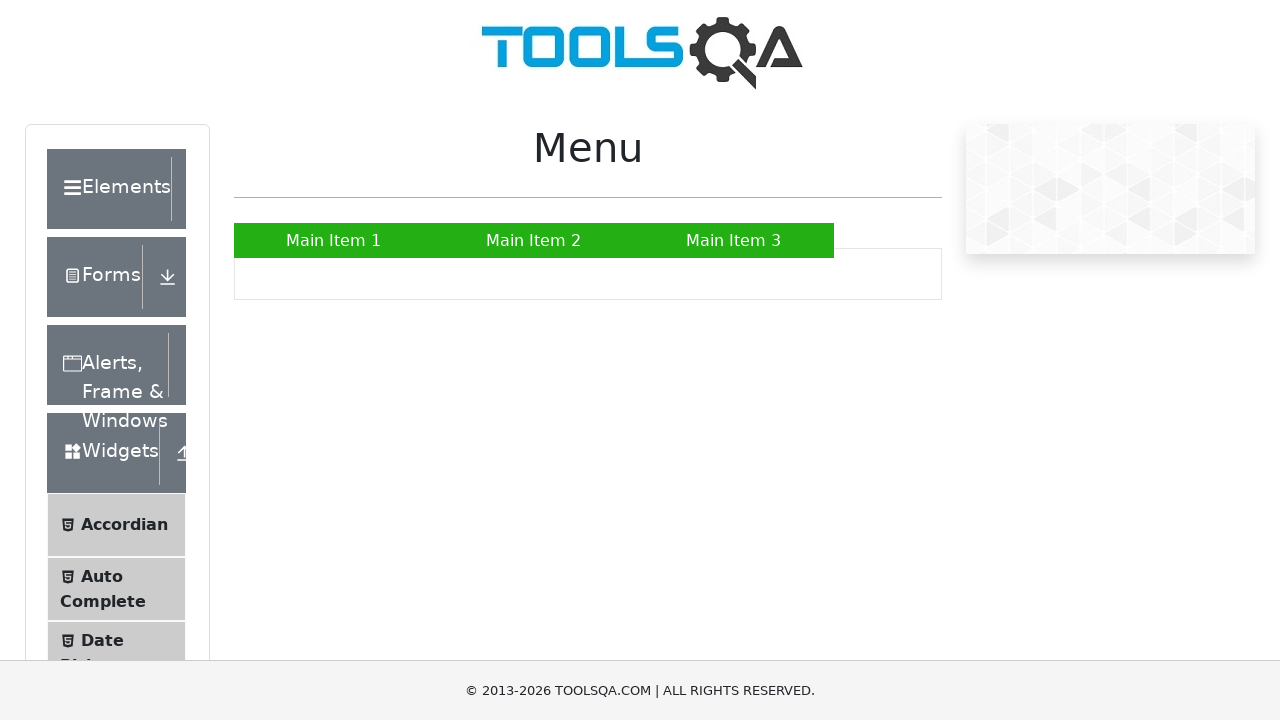

Hovered over Main Item 2 to reveal submenu at (534, 240) on a:text('Main Item 2')
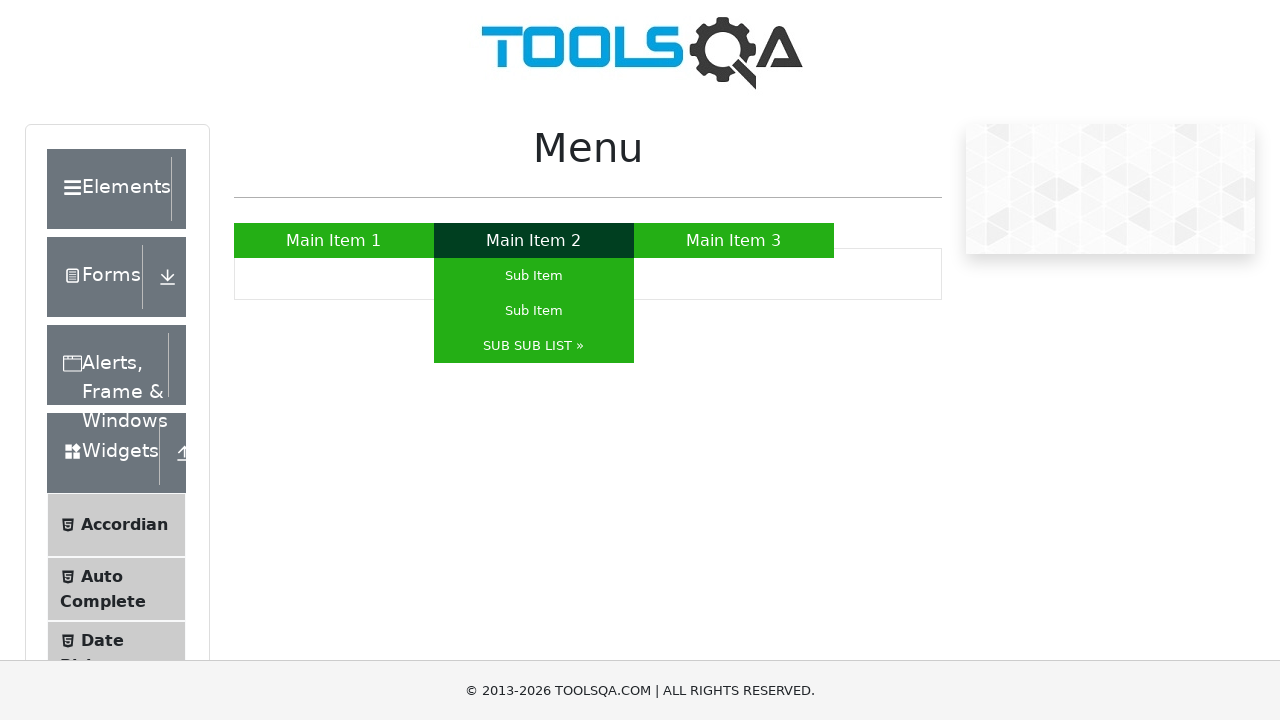

Hovered over SUB SUB LIST to reveal nested submenu at (534, 346) on a:text('SUB SUB LIST »')
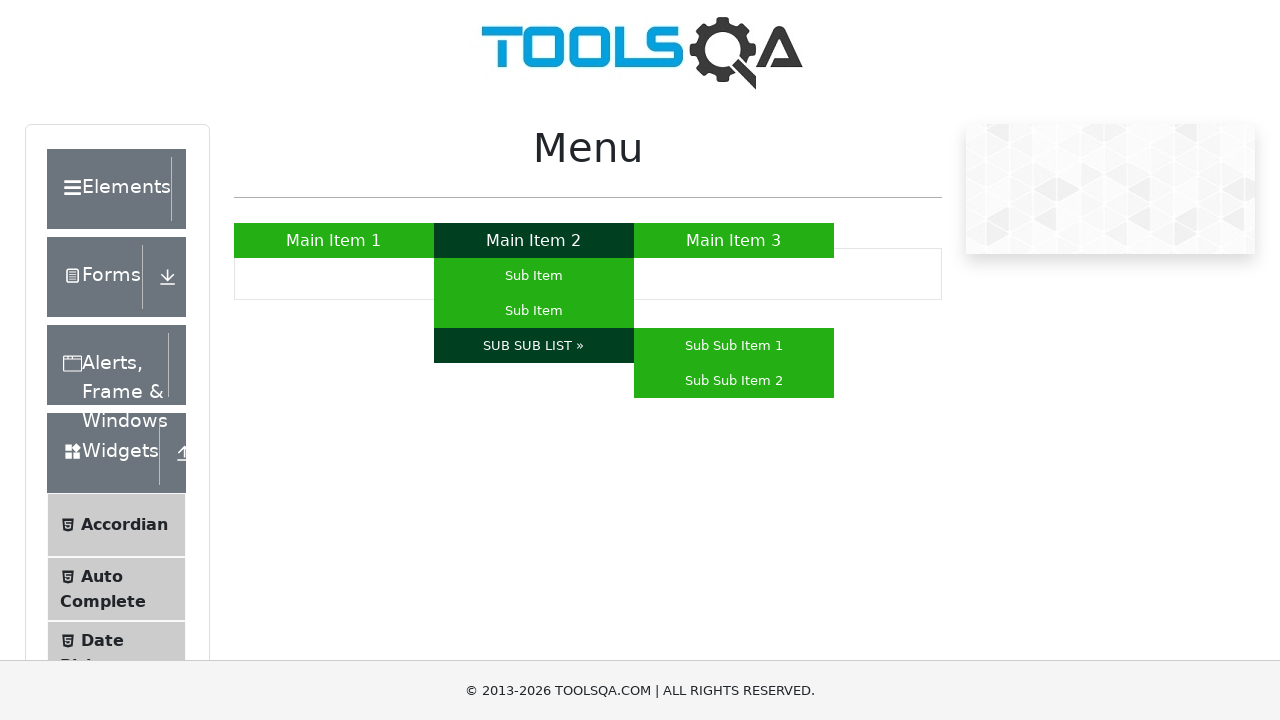

Hovered over Sub Sub Item 2 in the nested menu at (734, 380) on a:text('Sub Sub Item 2')
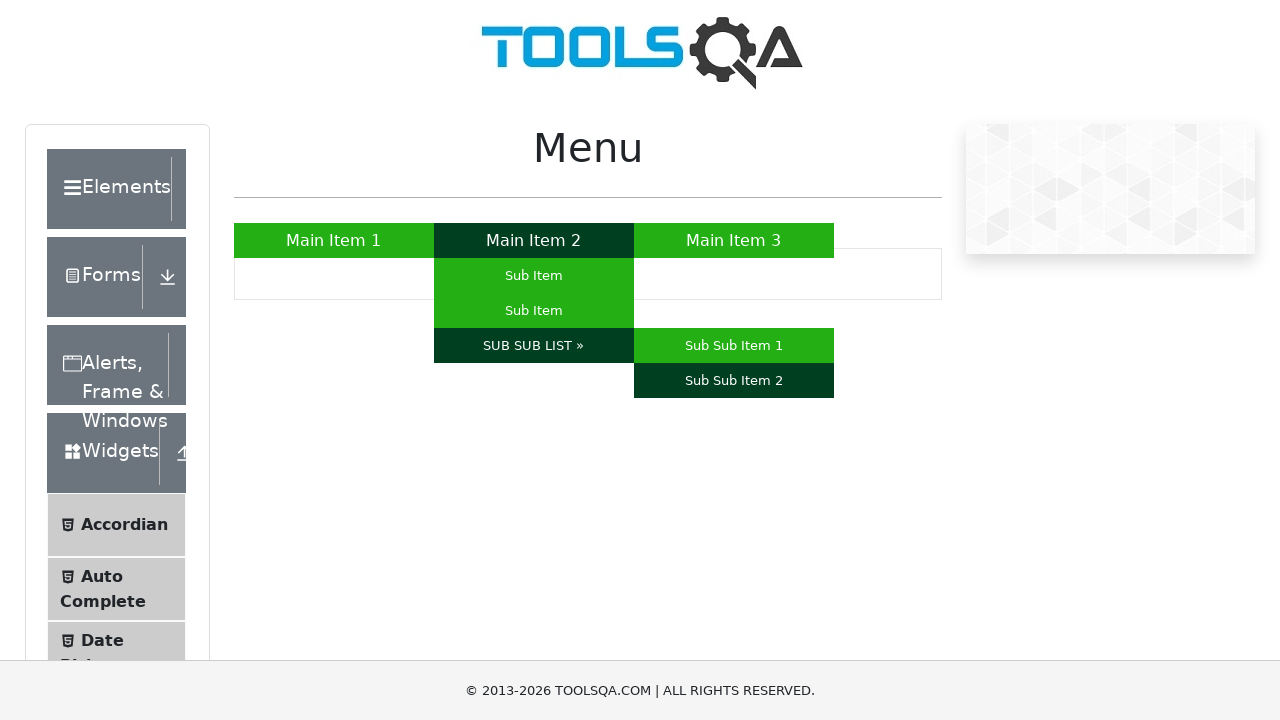

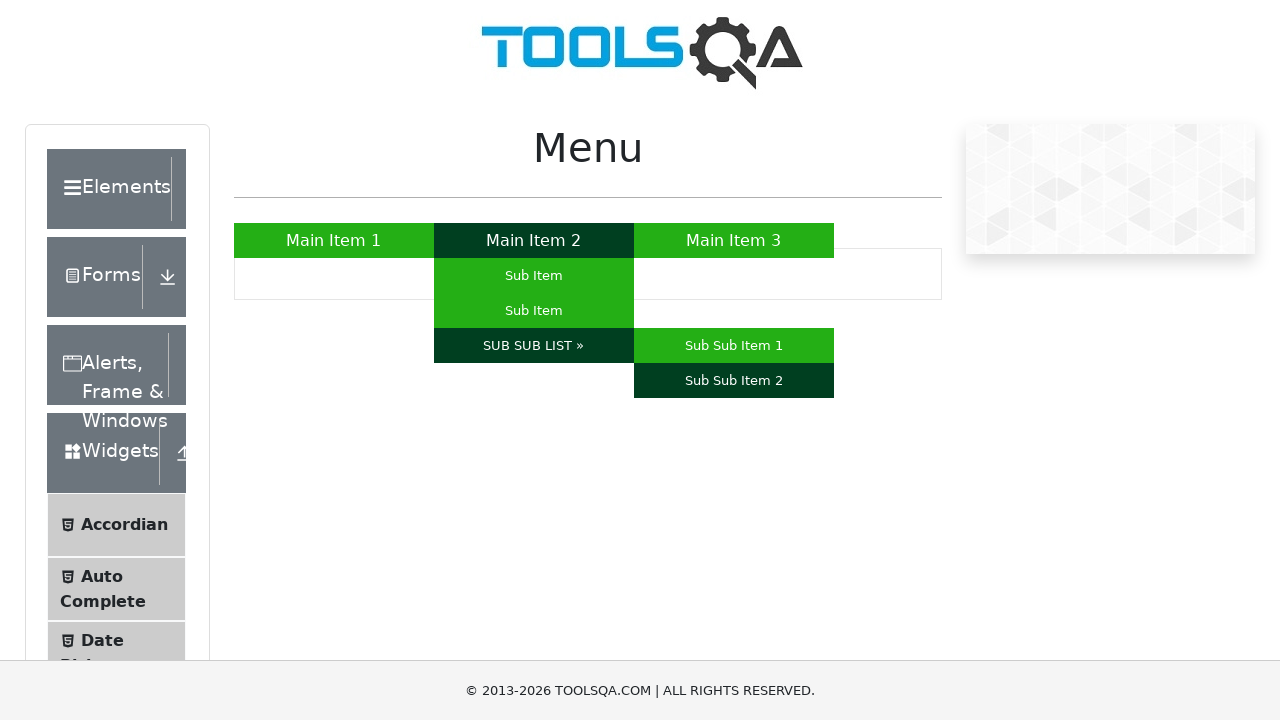